Tests iframe interaction by waiting for iframe to load and clicking on a mentorship link inside the iframe

Starting URL: https://rahulshettyacademy.com/AutomationPractice/

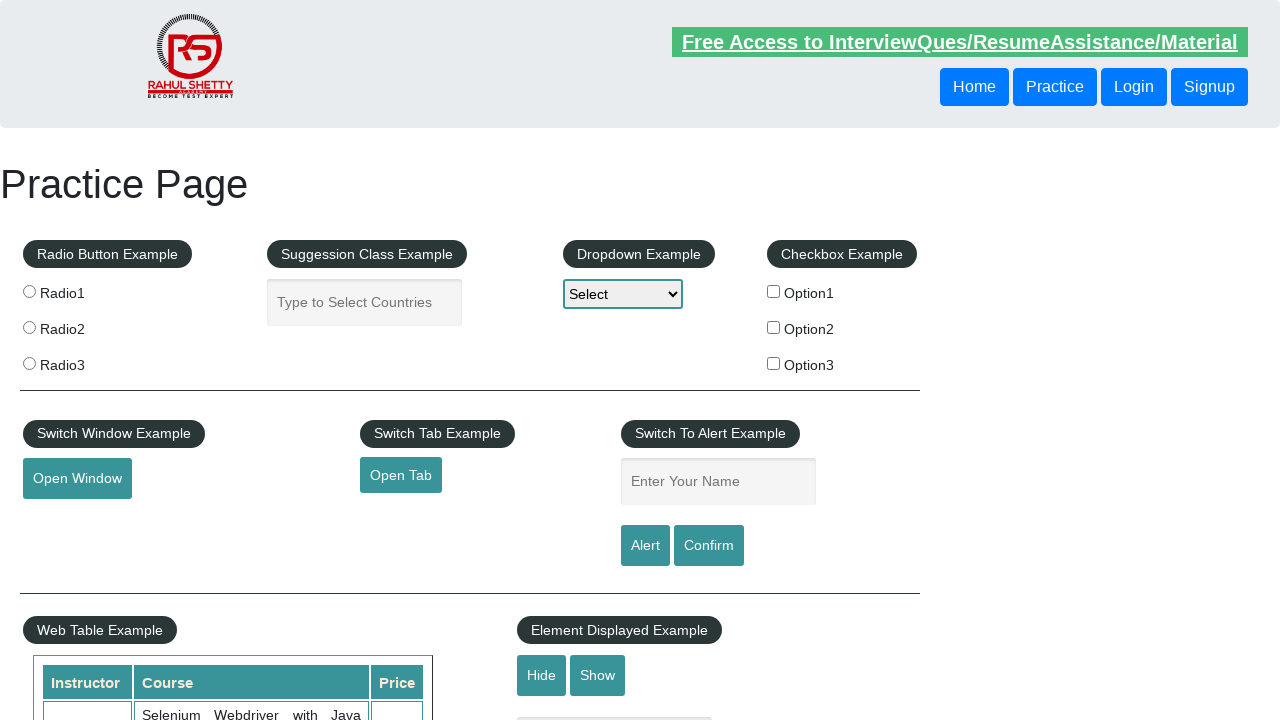

Waited for iframe with id 'courses-iframe' to load
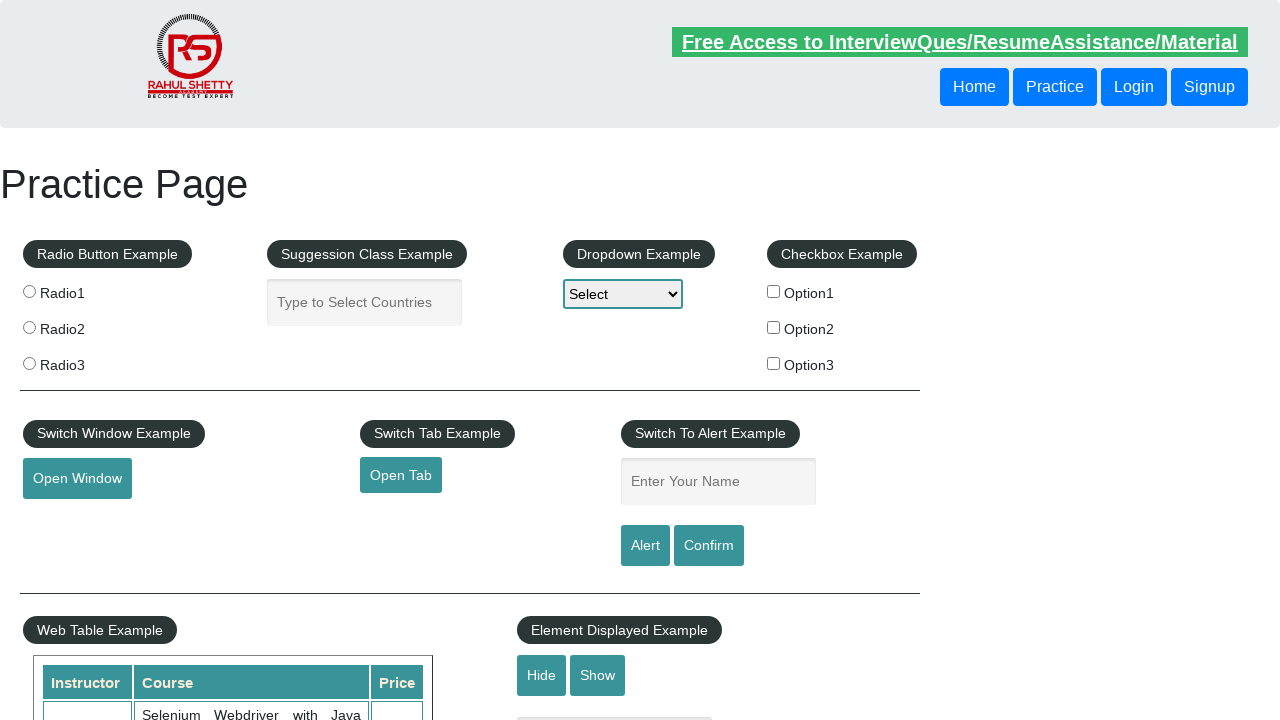

Located iframe element
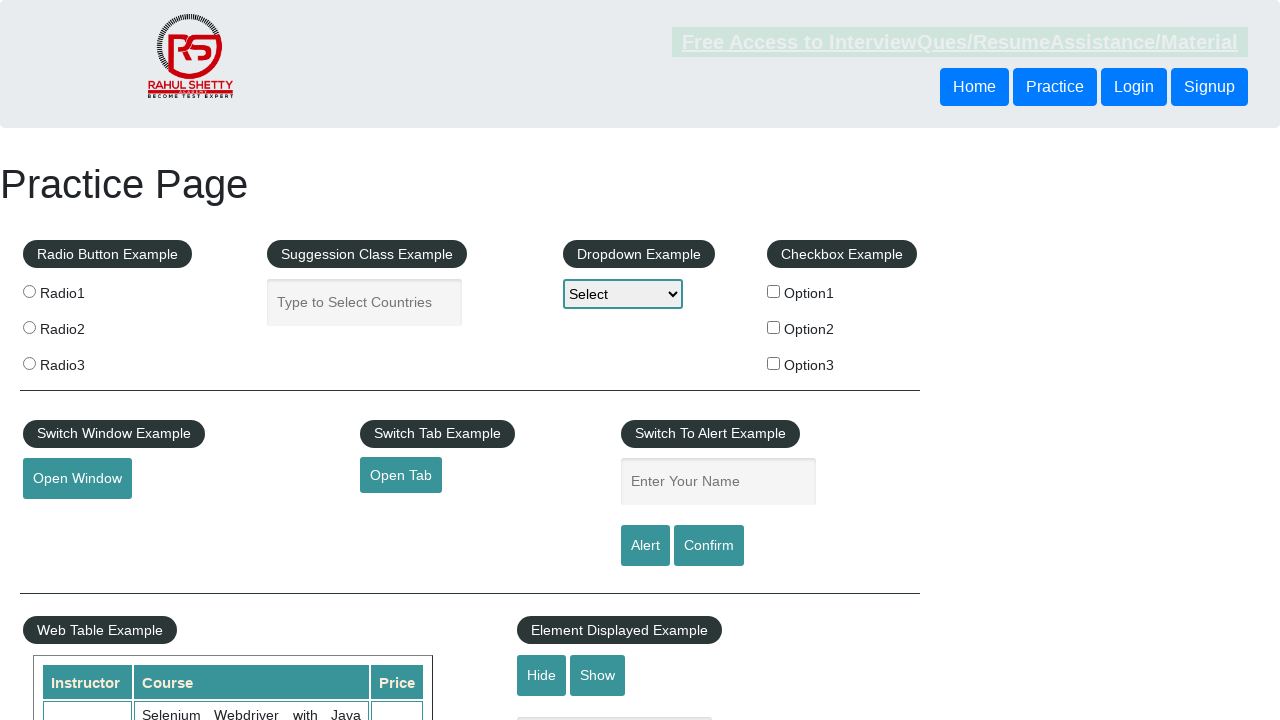

Clicked on mentorship link inside the iframe at (618, 360) on #courses-iframe >> internal:control=enter-frame >> a[href*='mentorship'] >> nth=
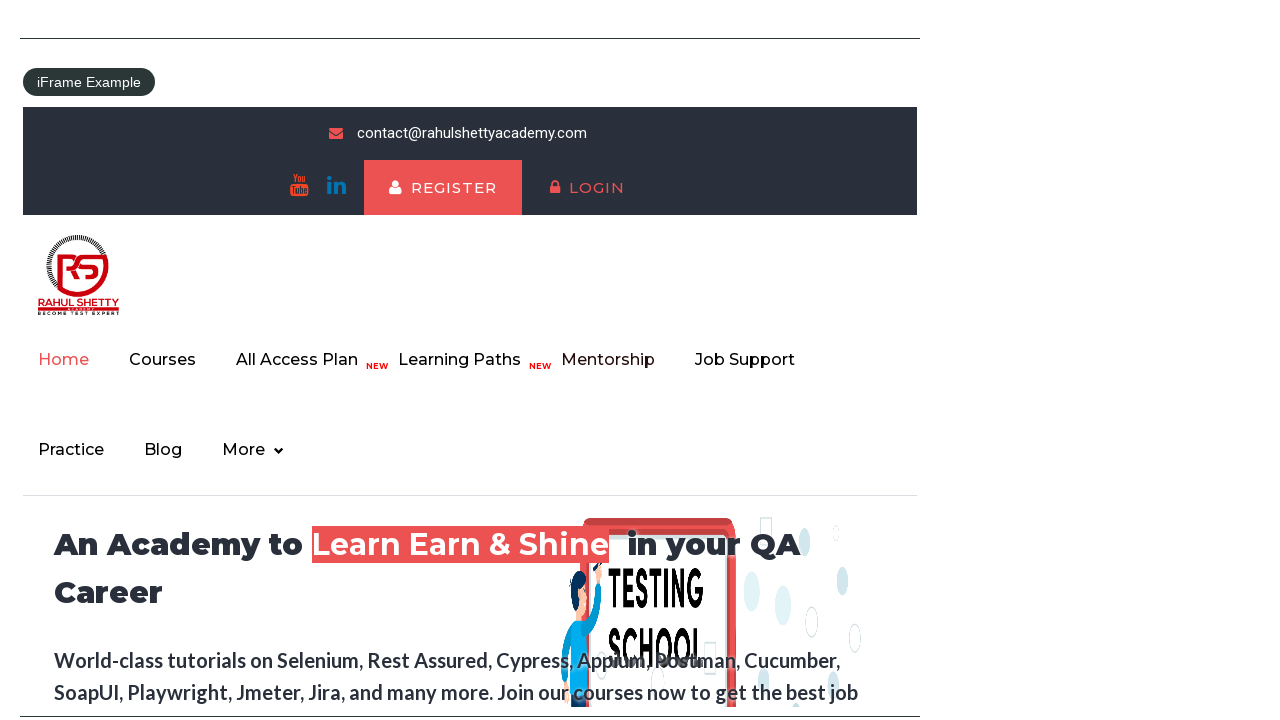

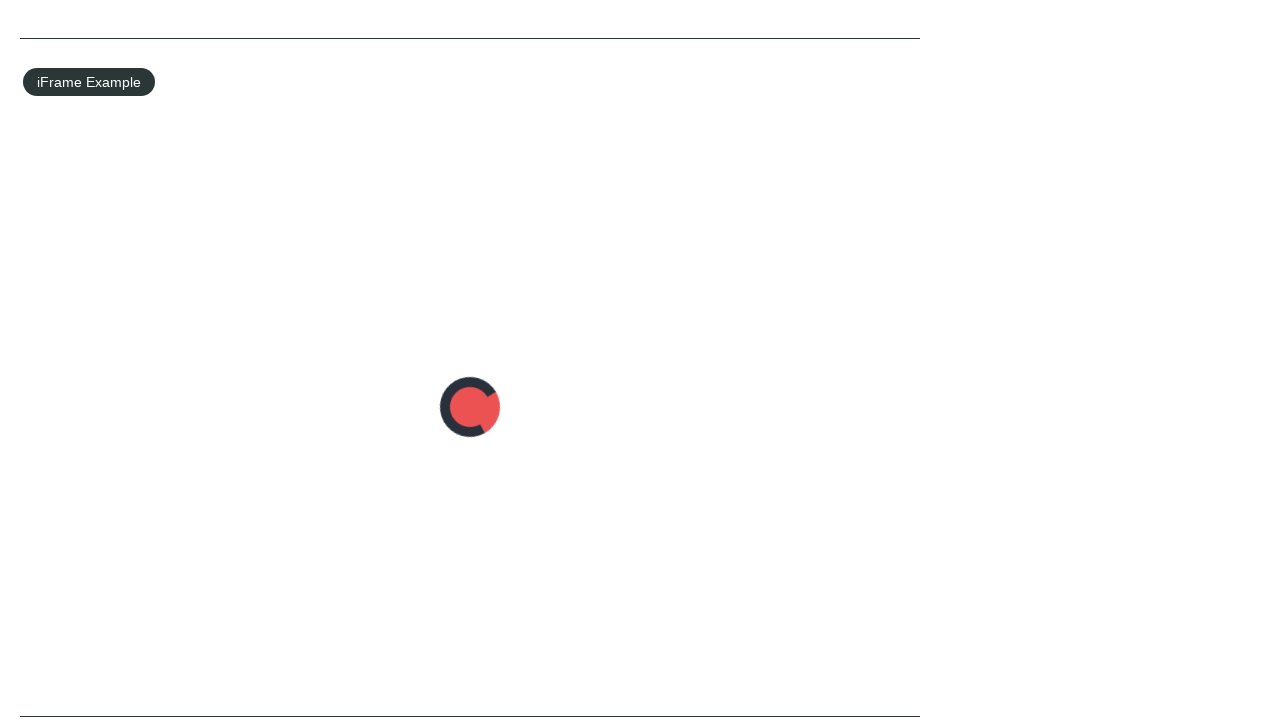